Tests zip code input field by entering a zip code and pressing Enter, then verifying the registration page loads correctly

Starting URL: https://www.sharelane.com/cgi-bin/register.py

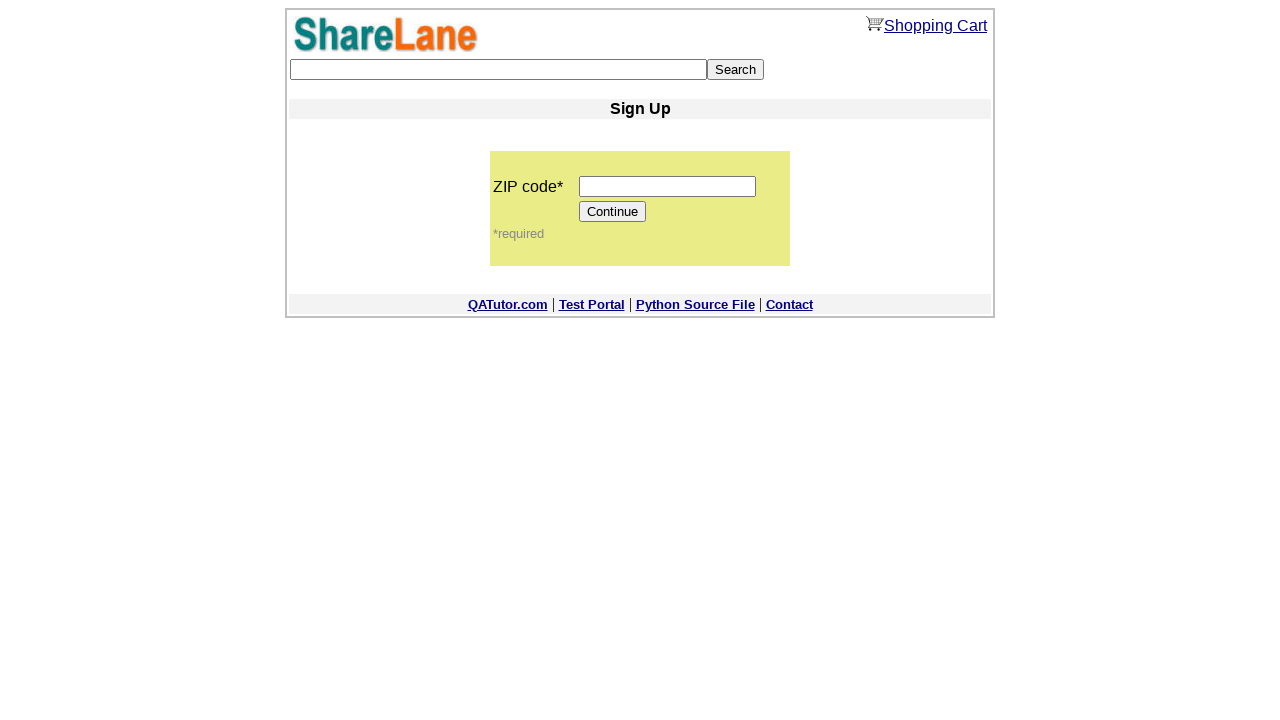

Filled zip code input field with '12345' on input[name='zip_code']
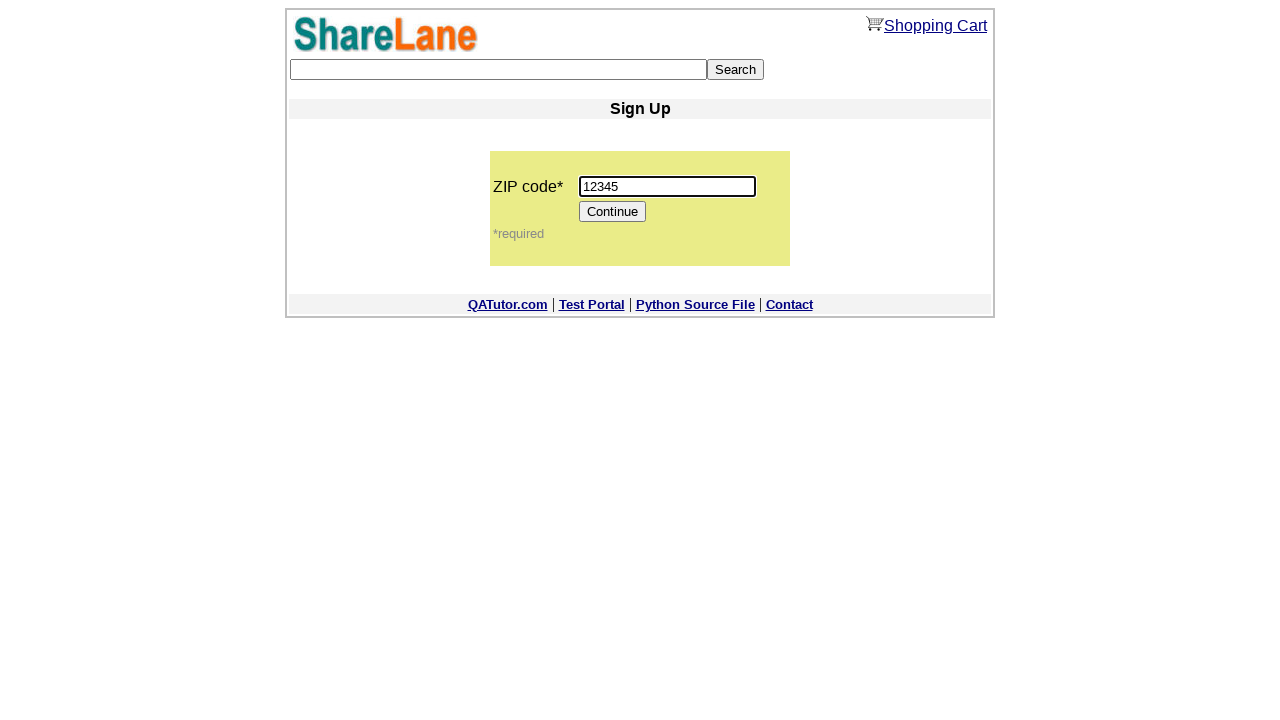

Pressed Enter key on zip code input field on input[name='zip_code']
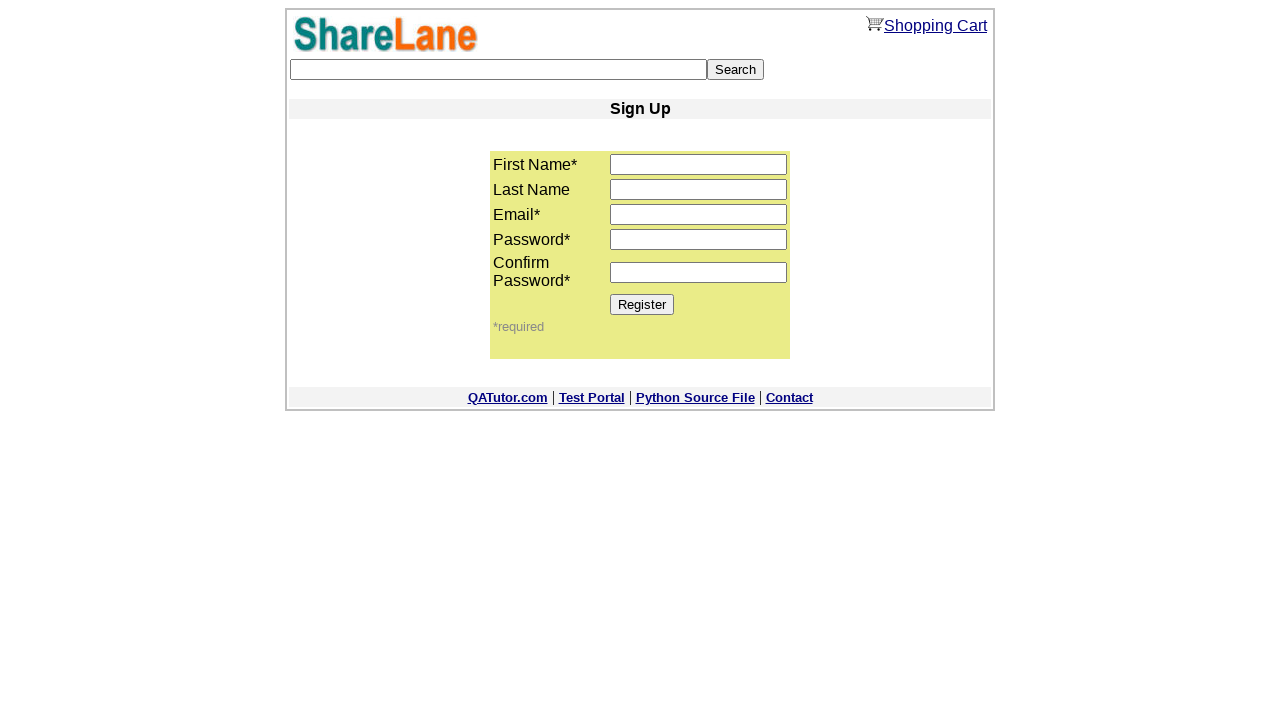

Registration form loaded with Register button visible
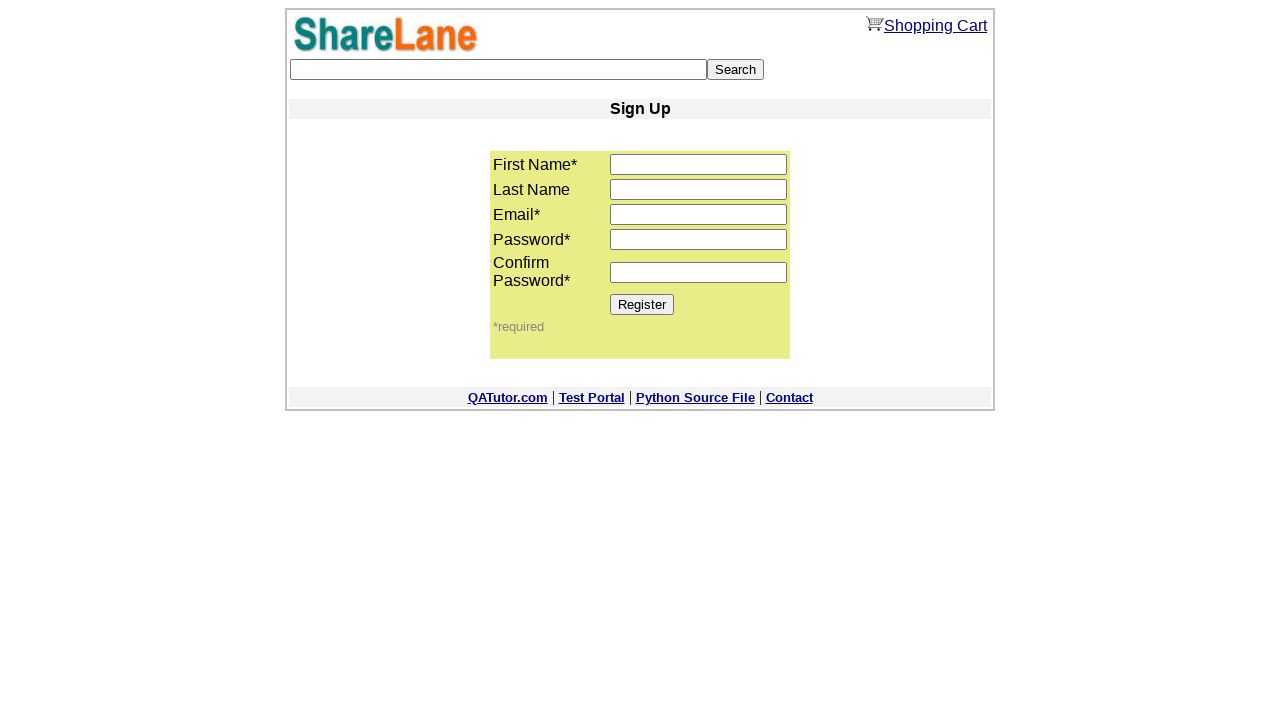

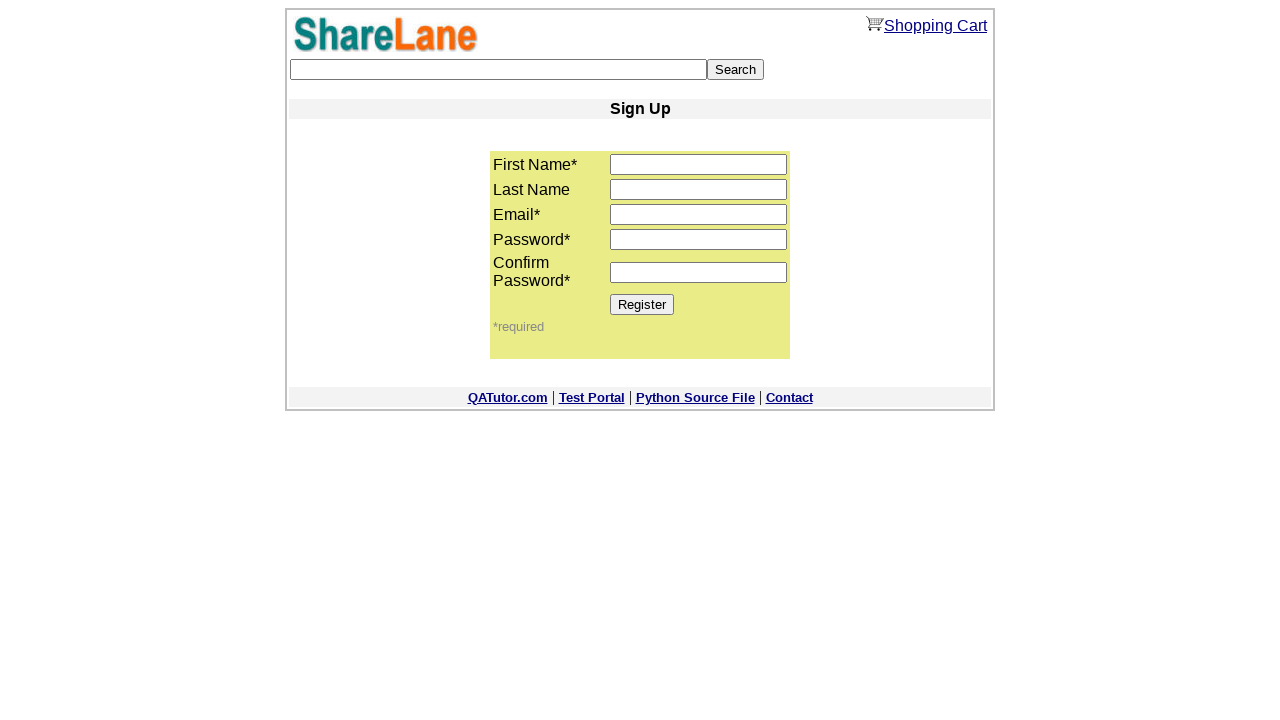